Tests window handling functionality by clicking a link to open a new window, switching between windows, and verifying content in both windows

Starting URL: https://the-internet.herokuapp.com/windows

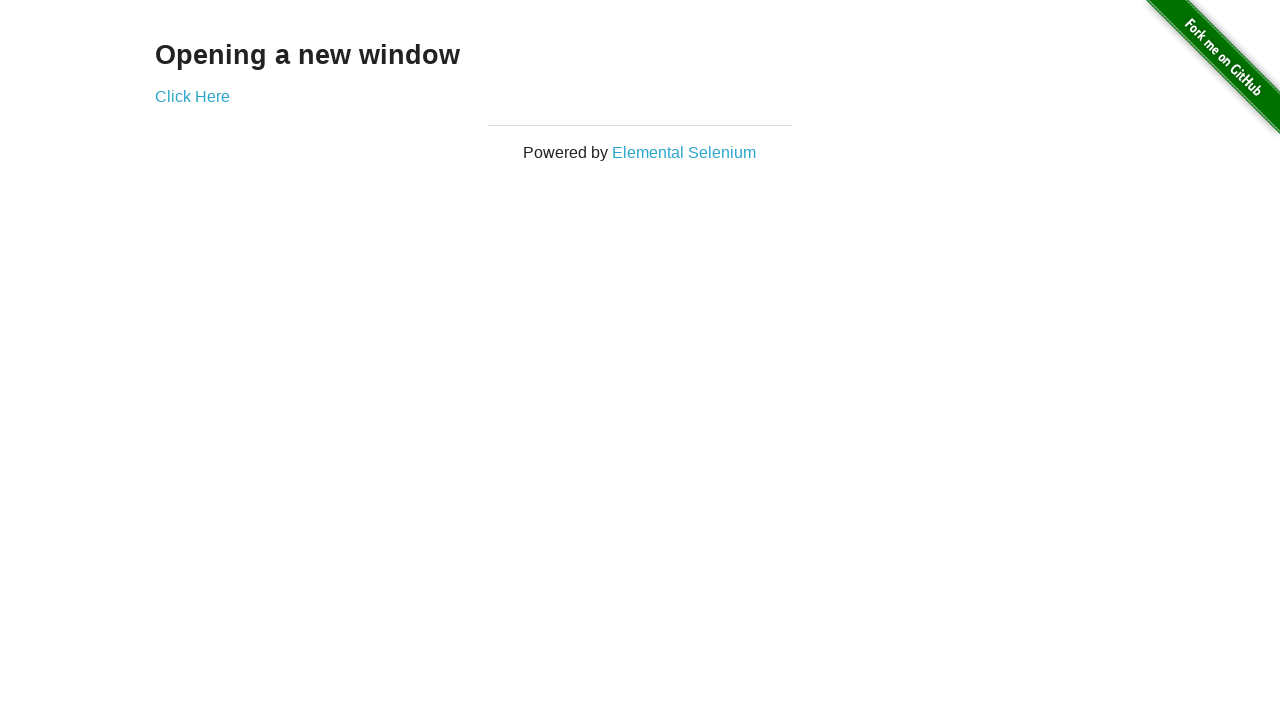

Navigated to the windows handling test page
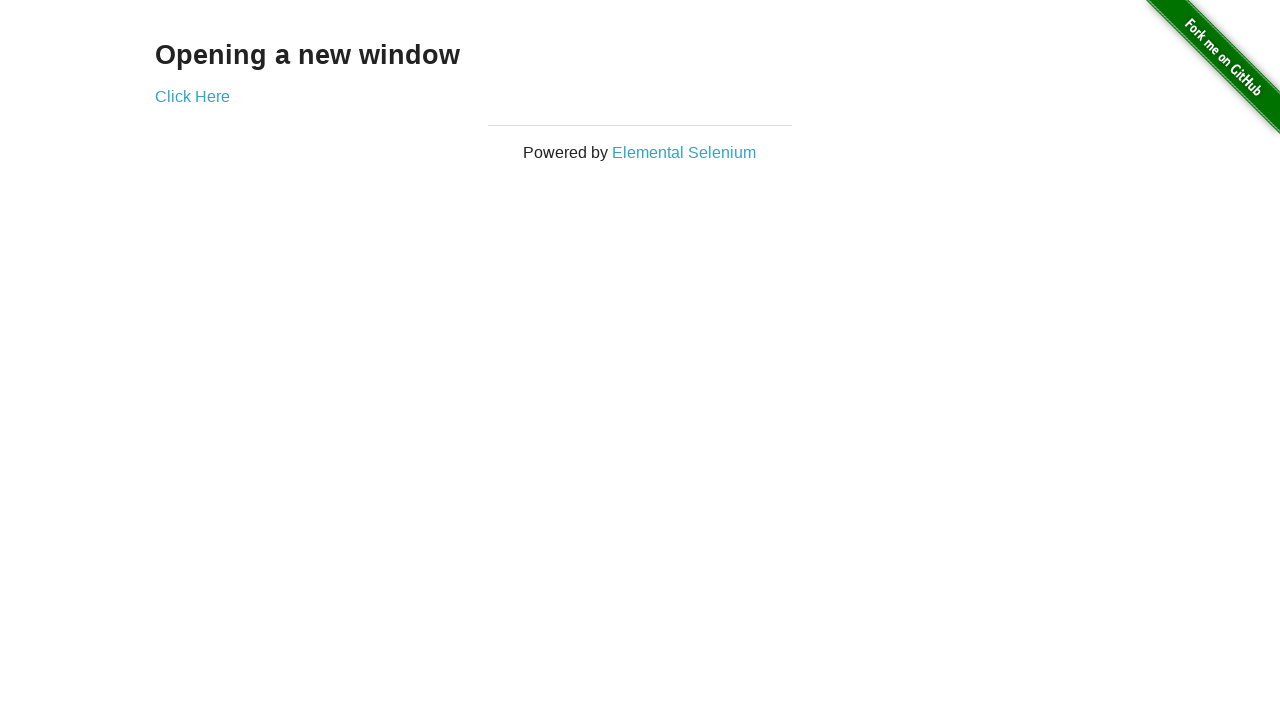

Clicked link to open a new window at (192, 96) on text='Click Here'
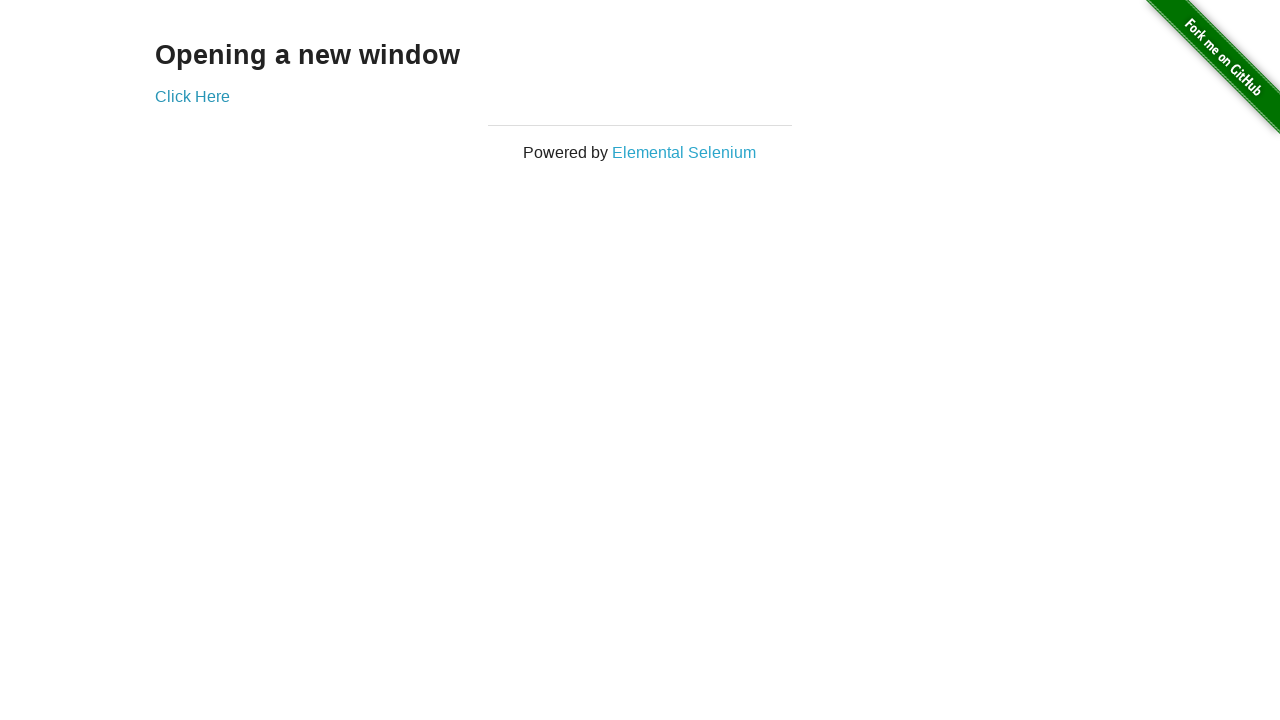

New window opened and captured
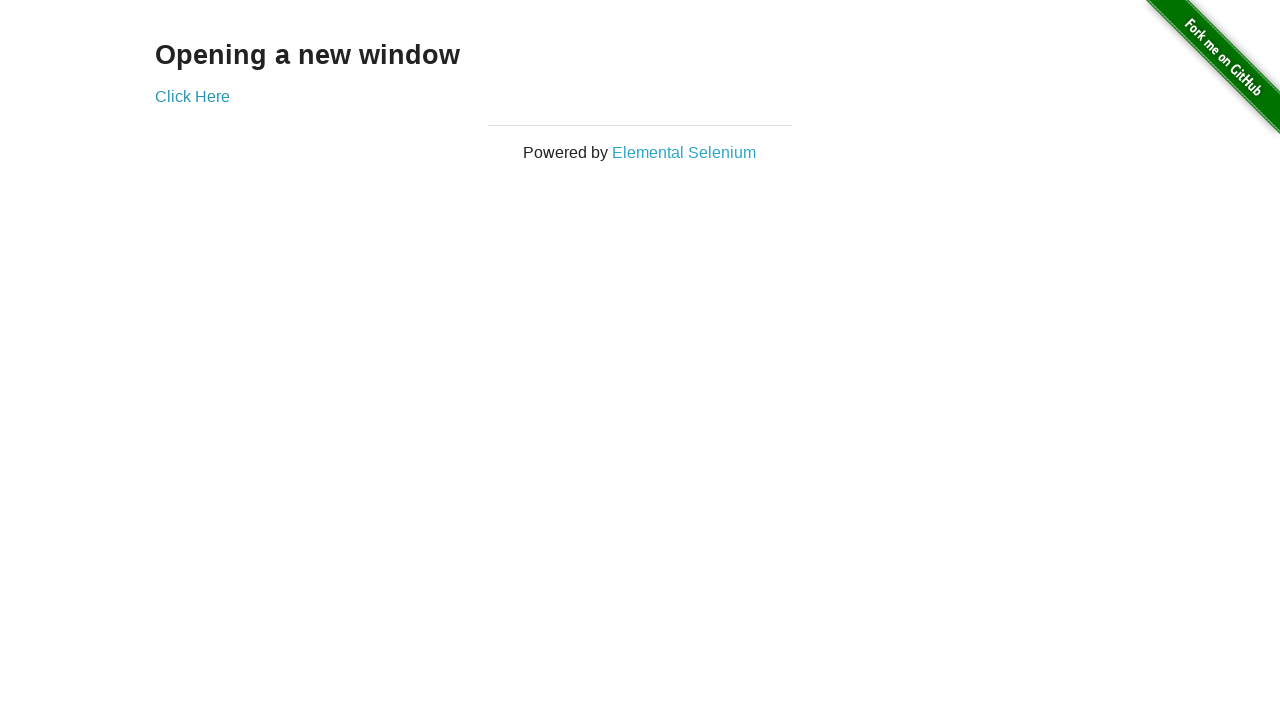

Retrieved heading text from new window: 'New Window'
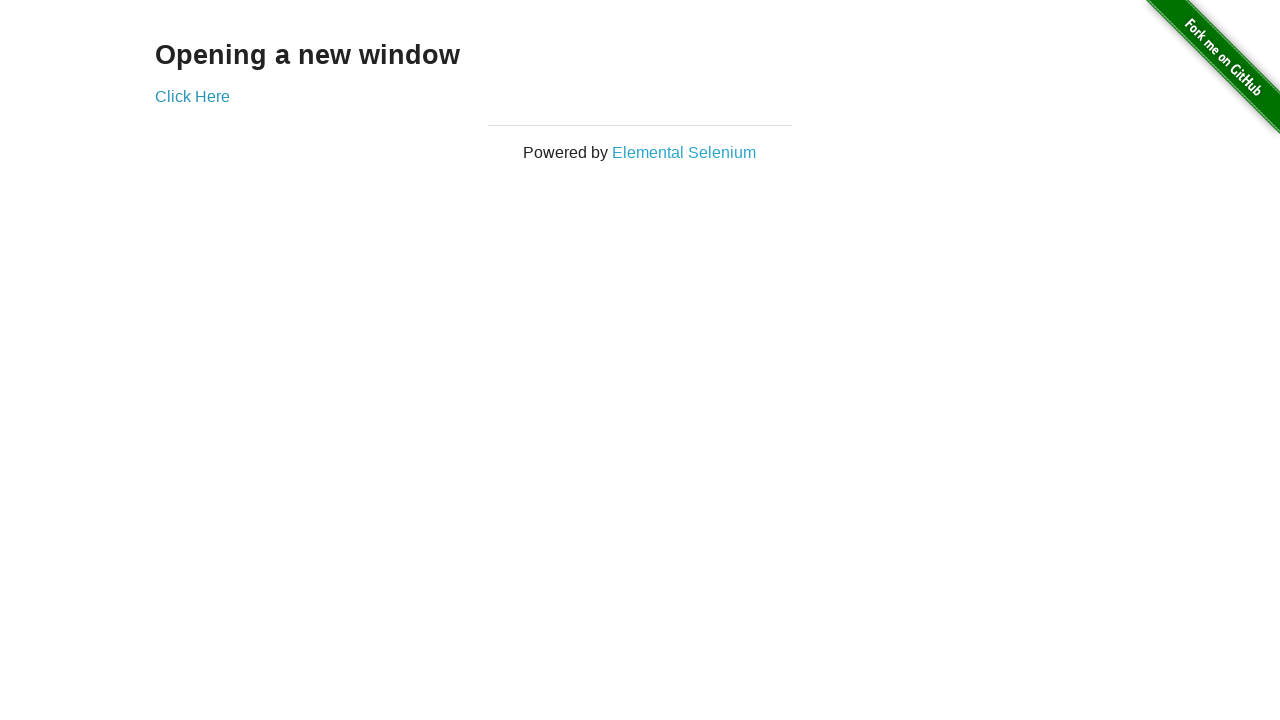

Closed the new window
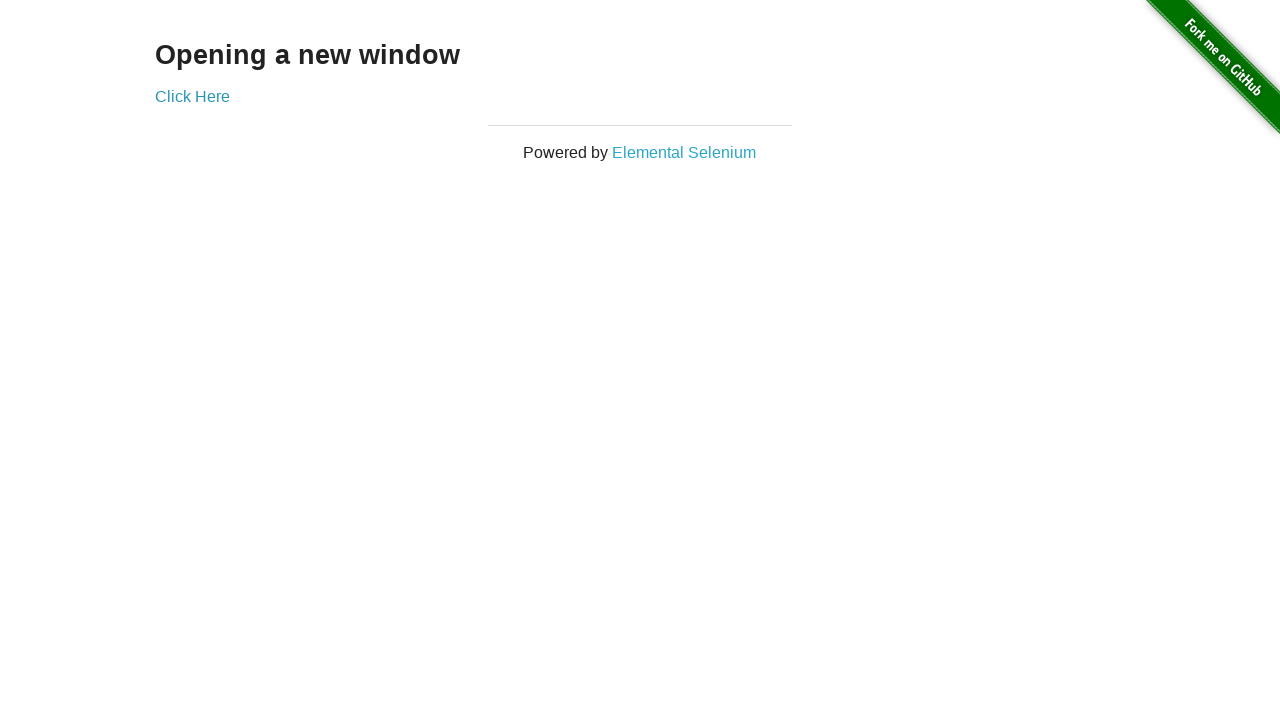

Verified original window contains heading 'Opening a new window'
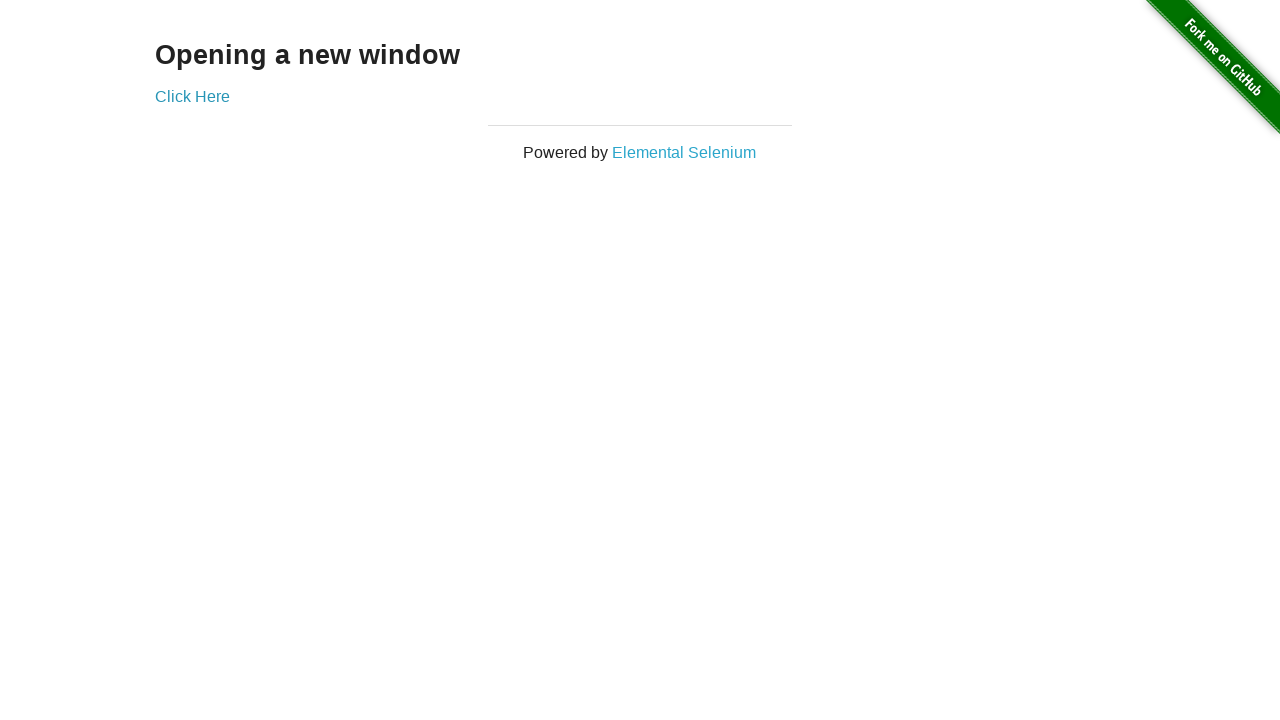

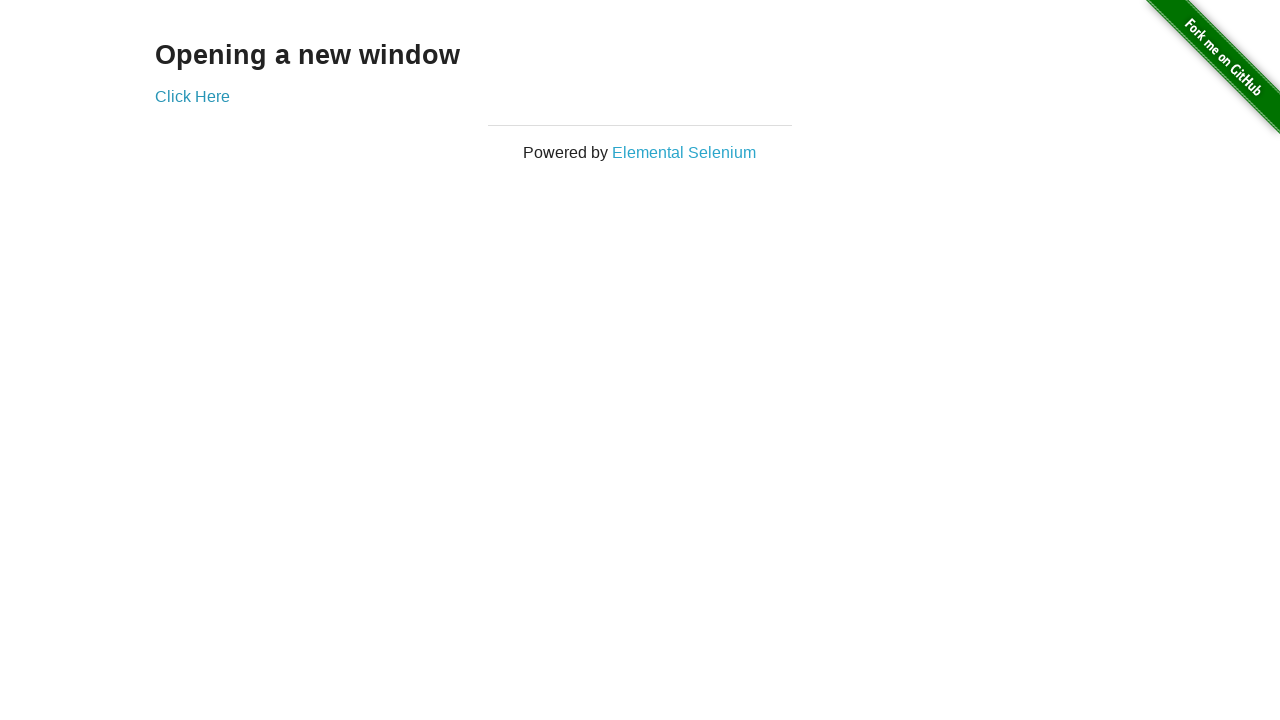